Tests the JPX stock listing search functionality by selecting market options from a dropdown, checking the "Growth" market checkbox, clicking the search button, and navigating through pagination to verify results load correctly.

Starting URL: https://www2.jpx.co.jp/tseHpFront/JJK010010Action.do?Show=Show

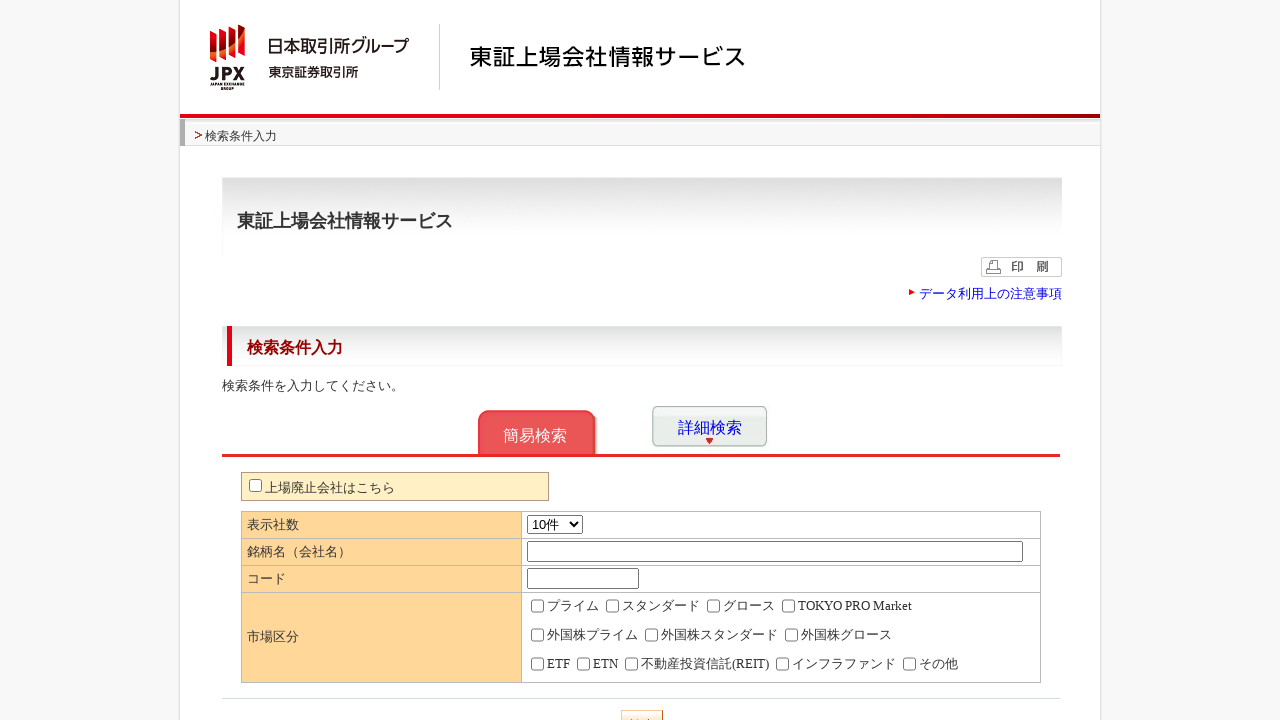

Selected '200' option from market size dropdown (Prime market) on internal:role=combobox
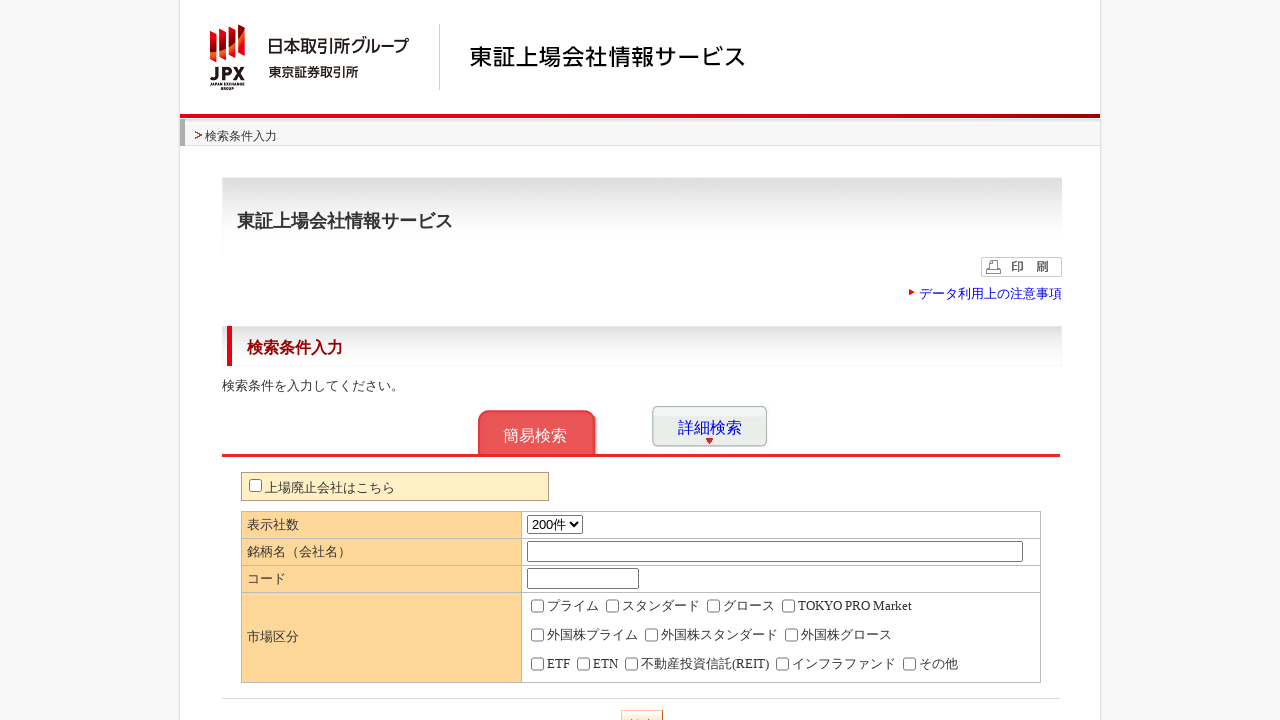

Checked the 'Growth' market checkbox at (713, 606) on internal:label="\u30b0\u30ed\u30fc\u30b9"s
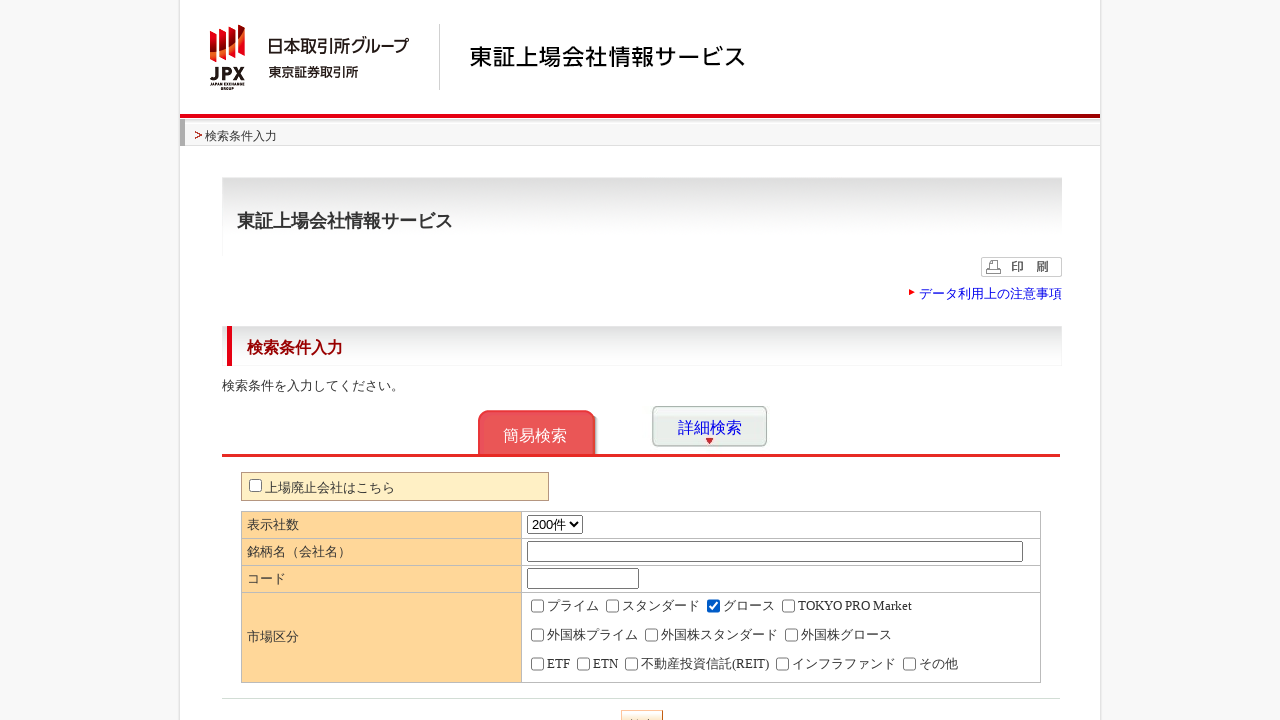

Clicked the search button to retrieve JPX stock listings at (642, 706) on .activeButton
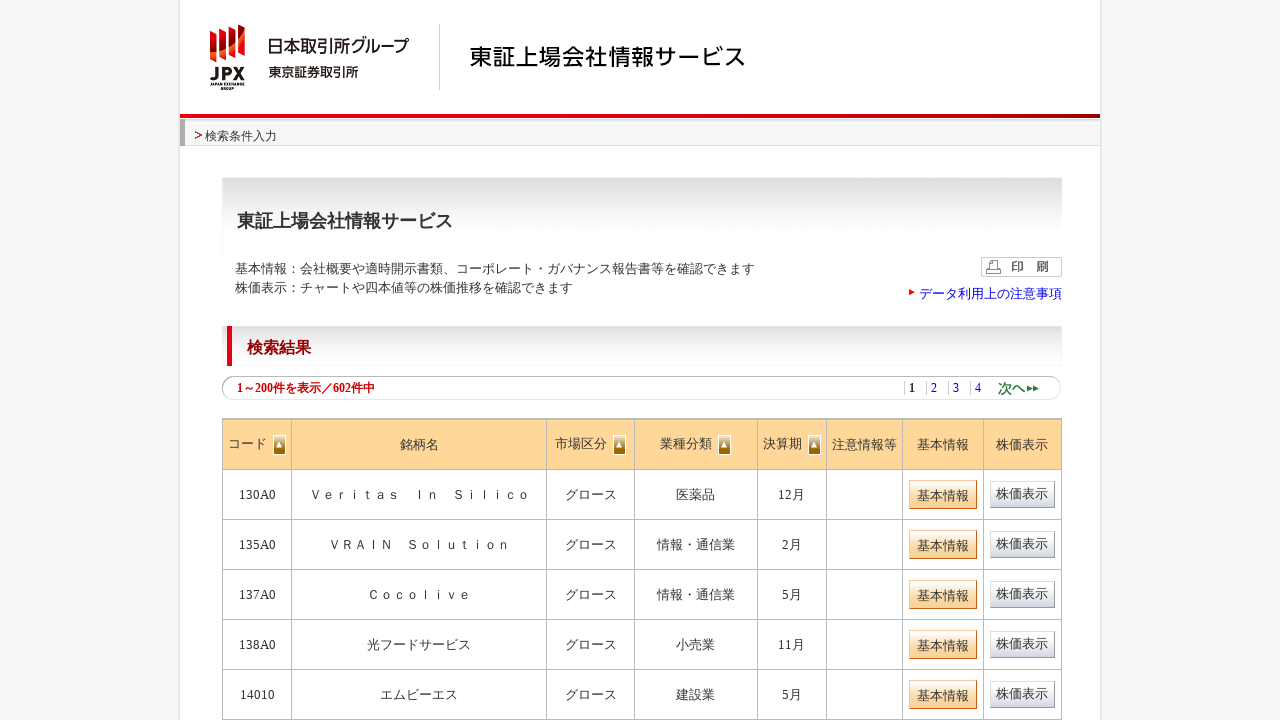

Search results table loaded successfully
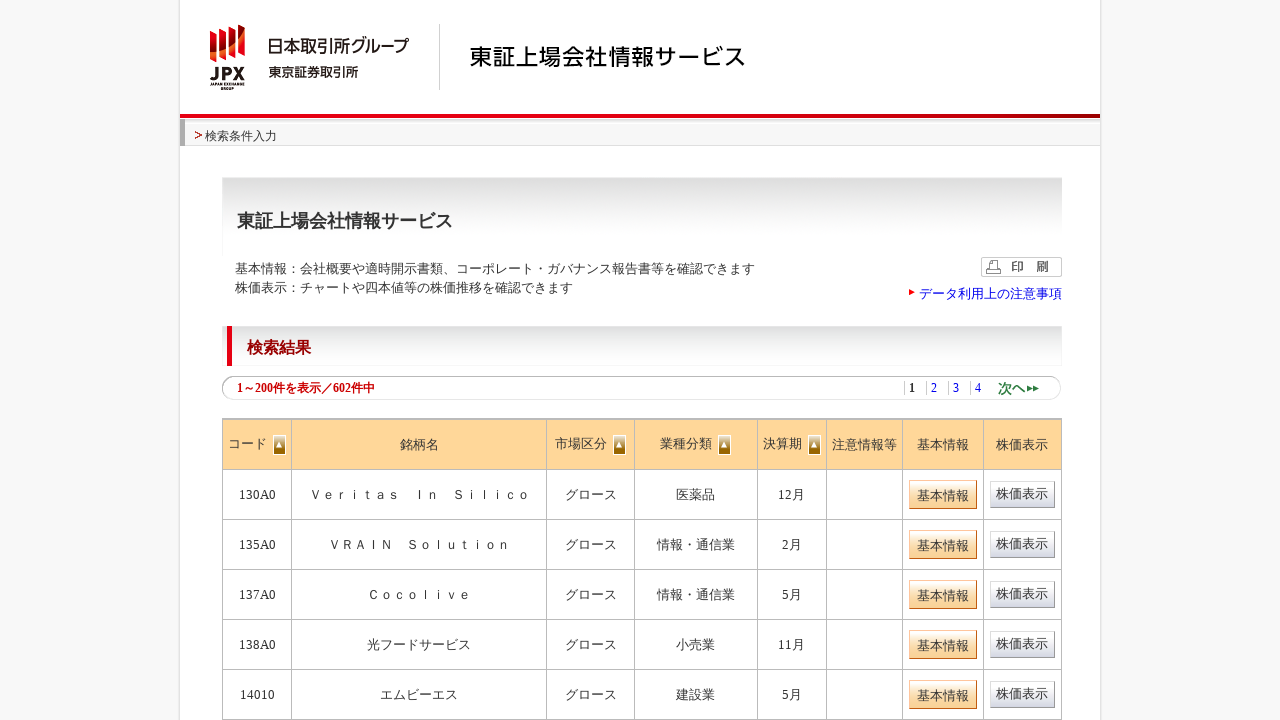

Clicked on page 2 link to navigate to next page of results at (934, 388) on internal:role=link[name="2"i] >> nth=0
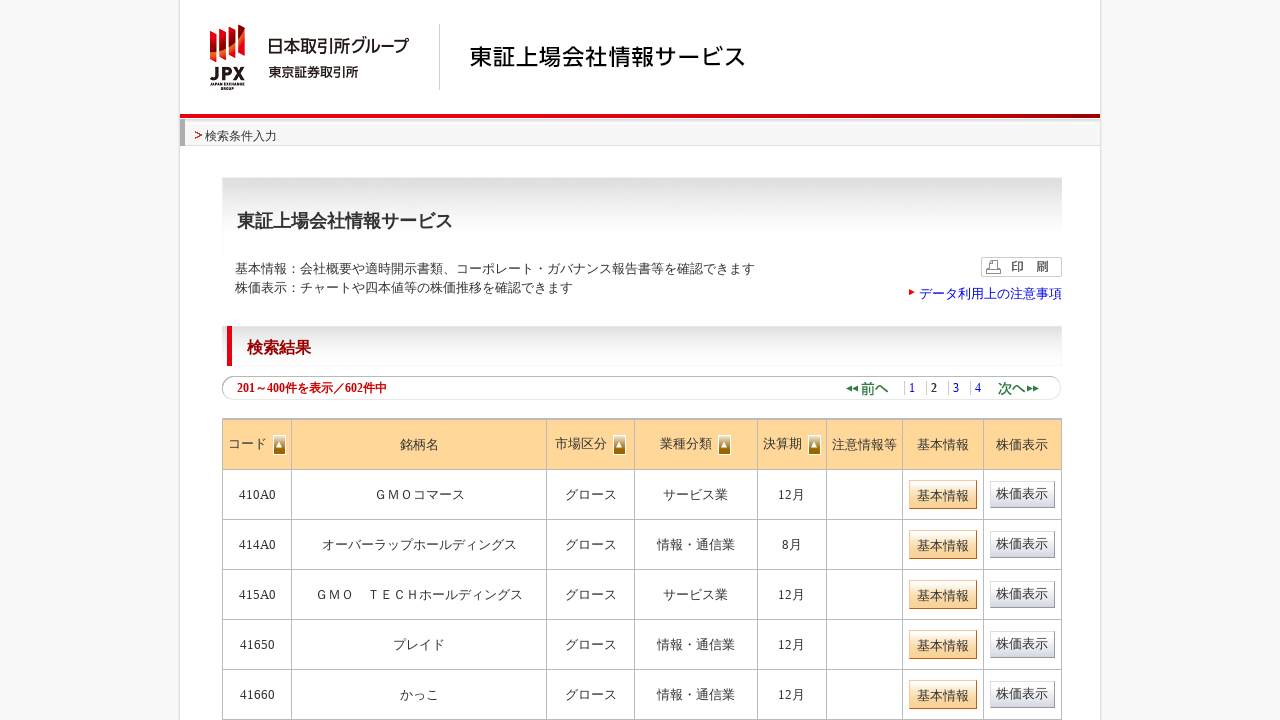

Page 2 loaded successfully
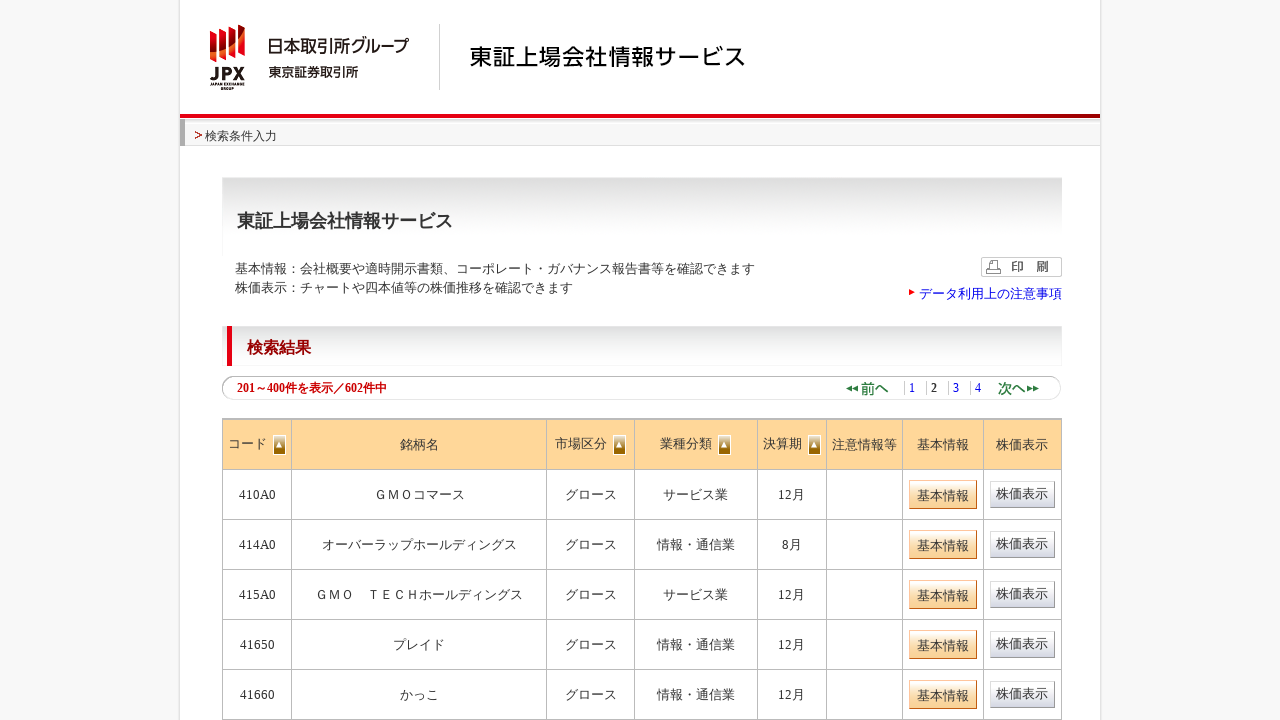

Verified results table is visible on page 2
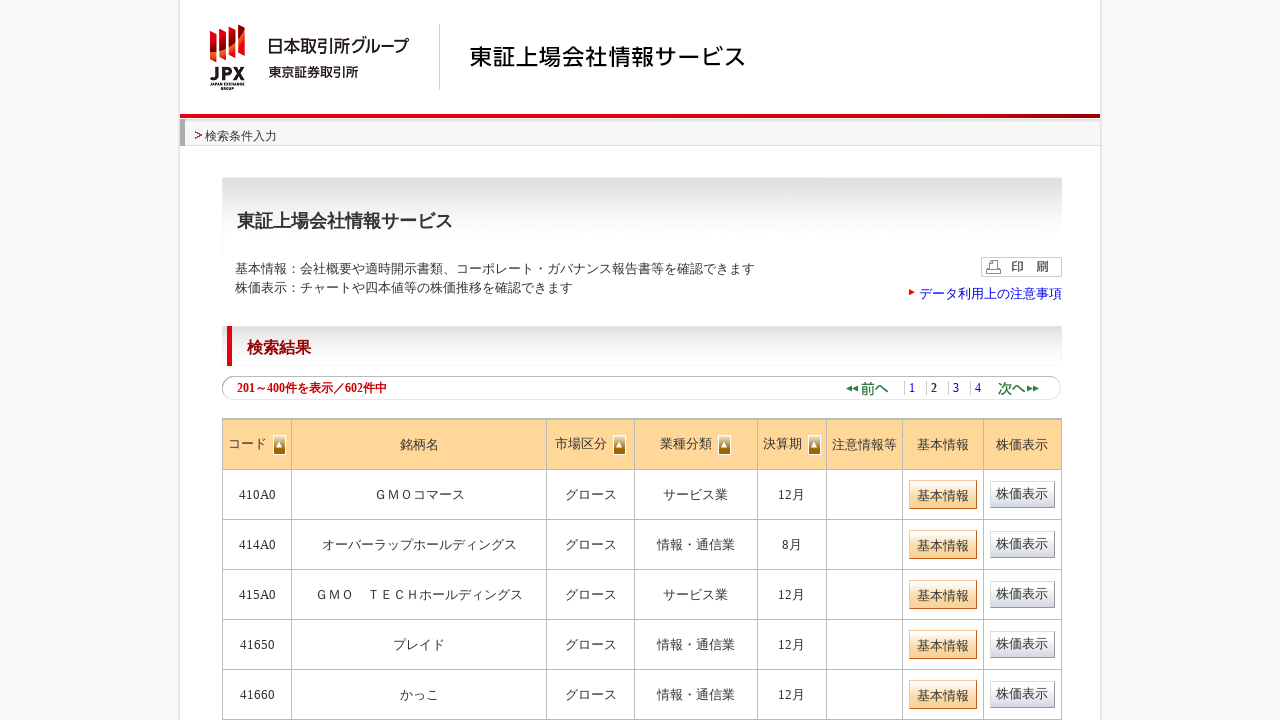

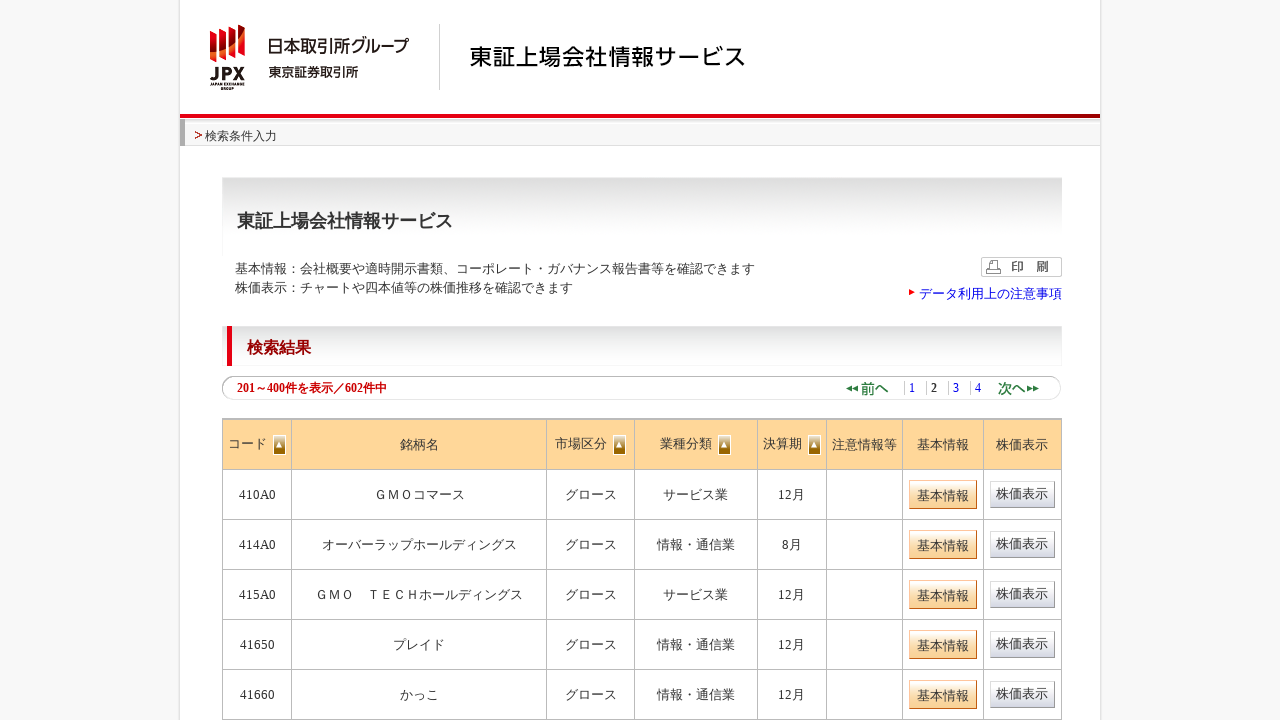